Tests iframe handling by interacting with elements inside an iframe

Starting URL: https://rahulshettyacademy.com/AutomationPractice/

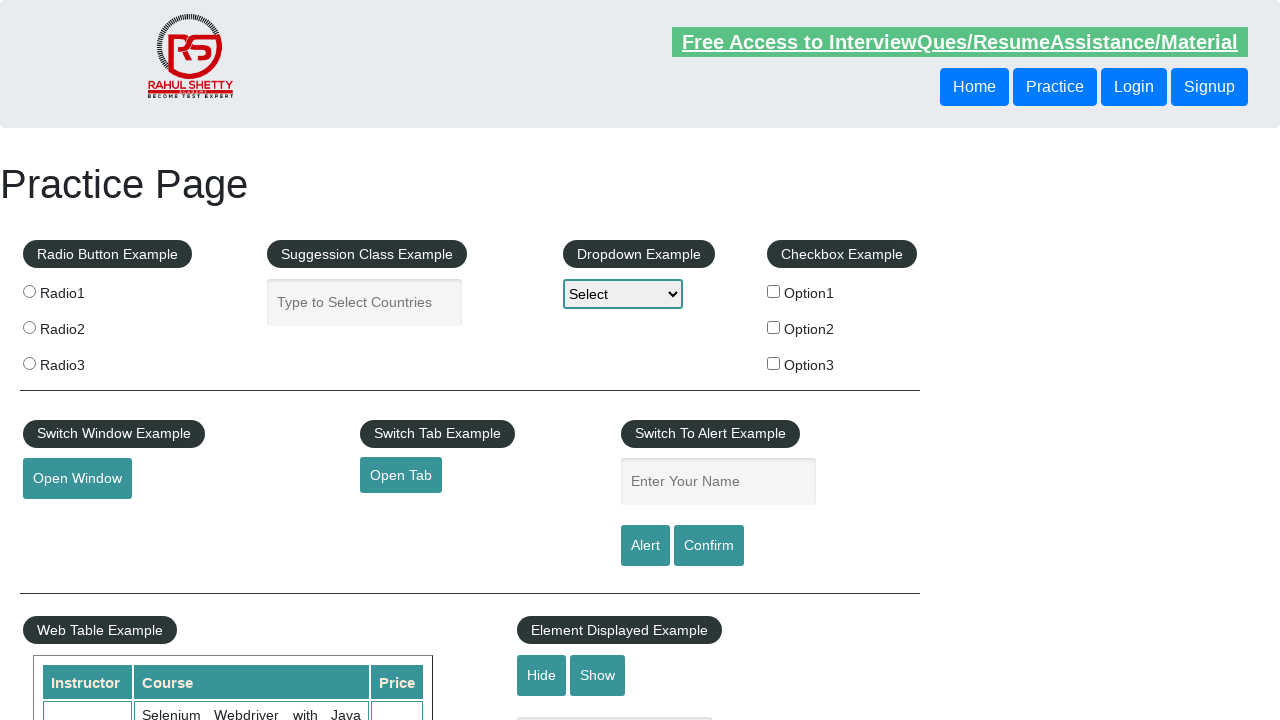

Waited for iframe with id 'courses-iframe' to load
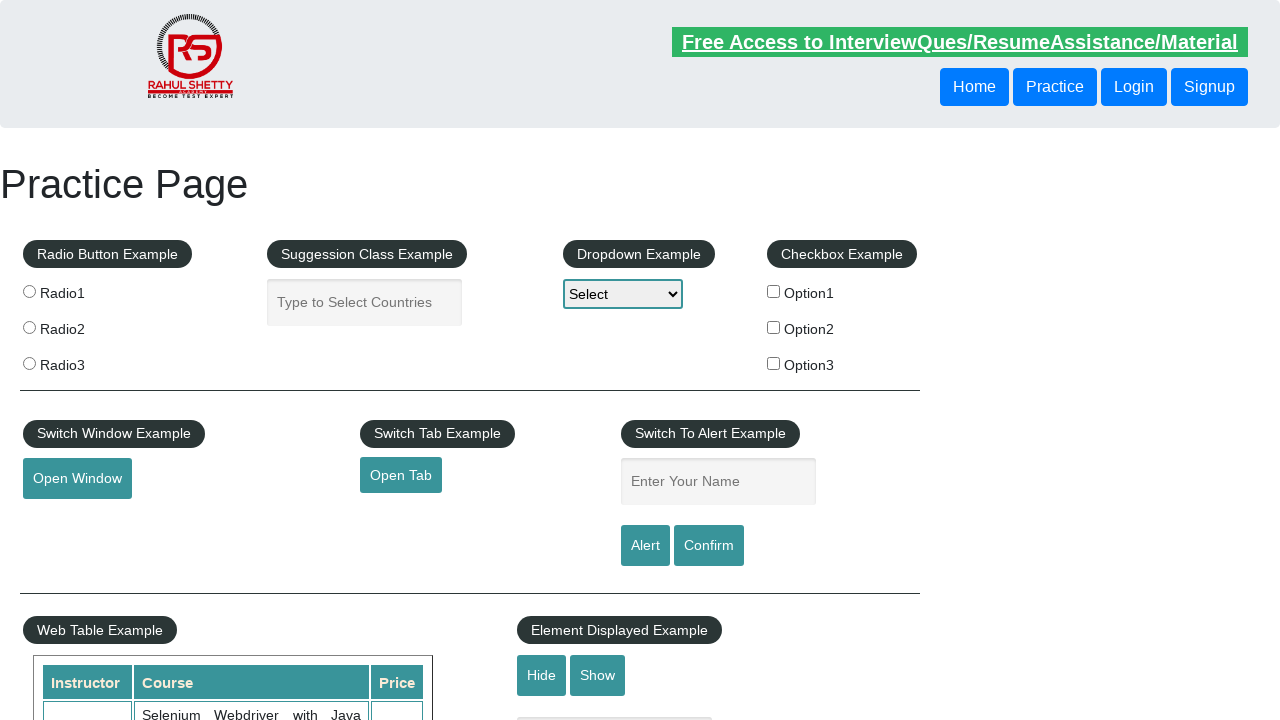

Located iframe element with id 'courses-iframe'
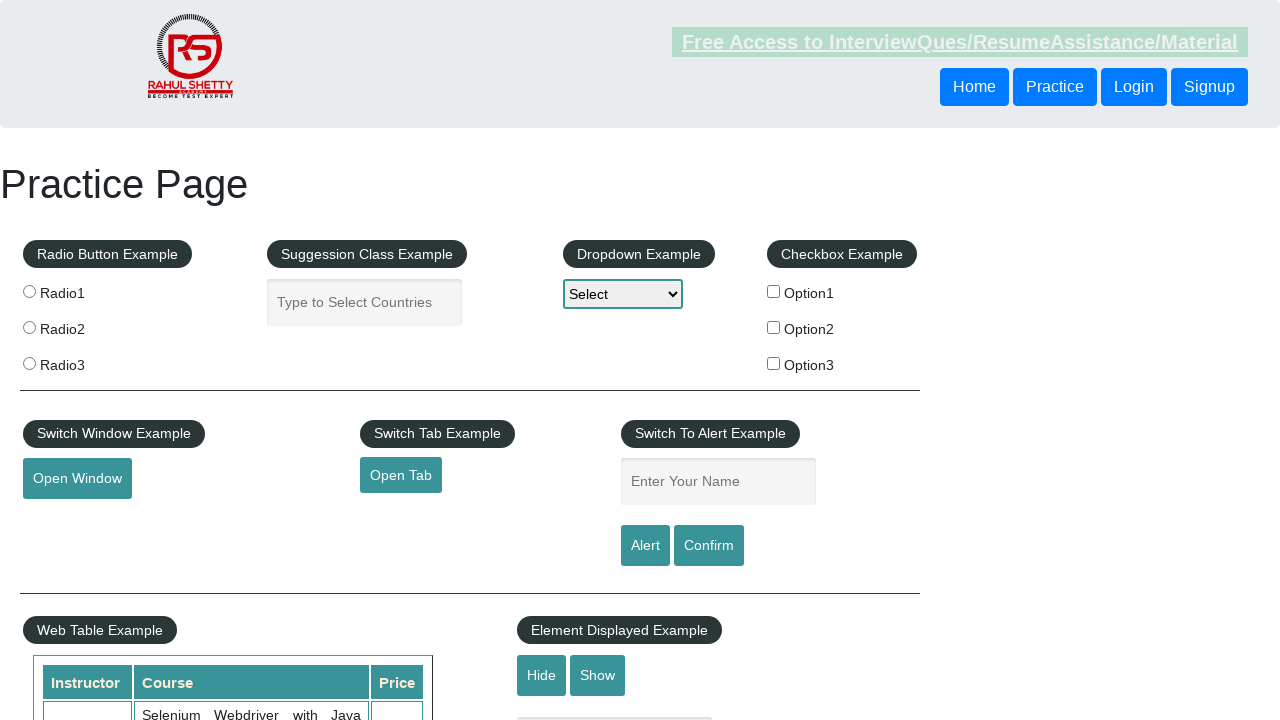

Clicked mentorship link inside iframe at (618, 360) on #courses-iframe >> internal:control=enter-frame >> a[href*='mentorship'] >> nth=
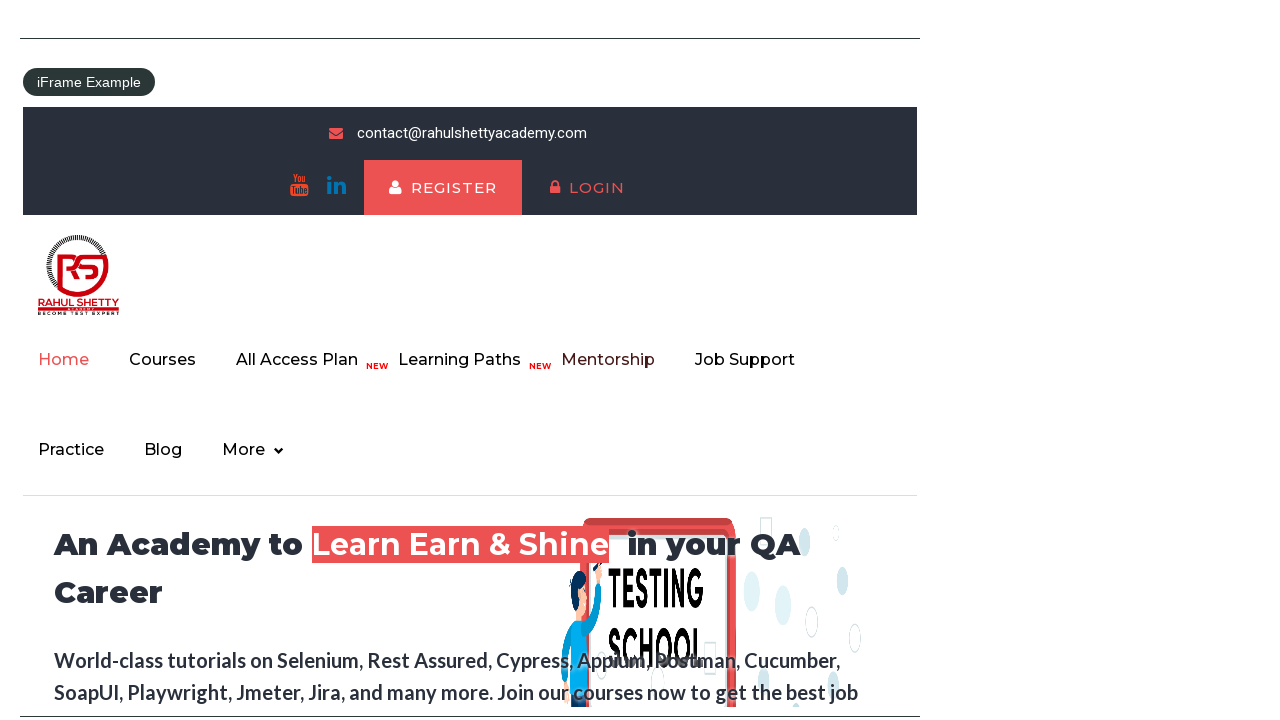

Waited 3000ms for page to update
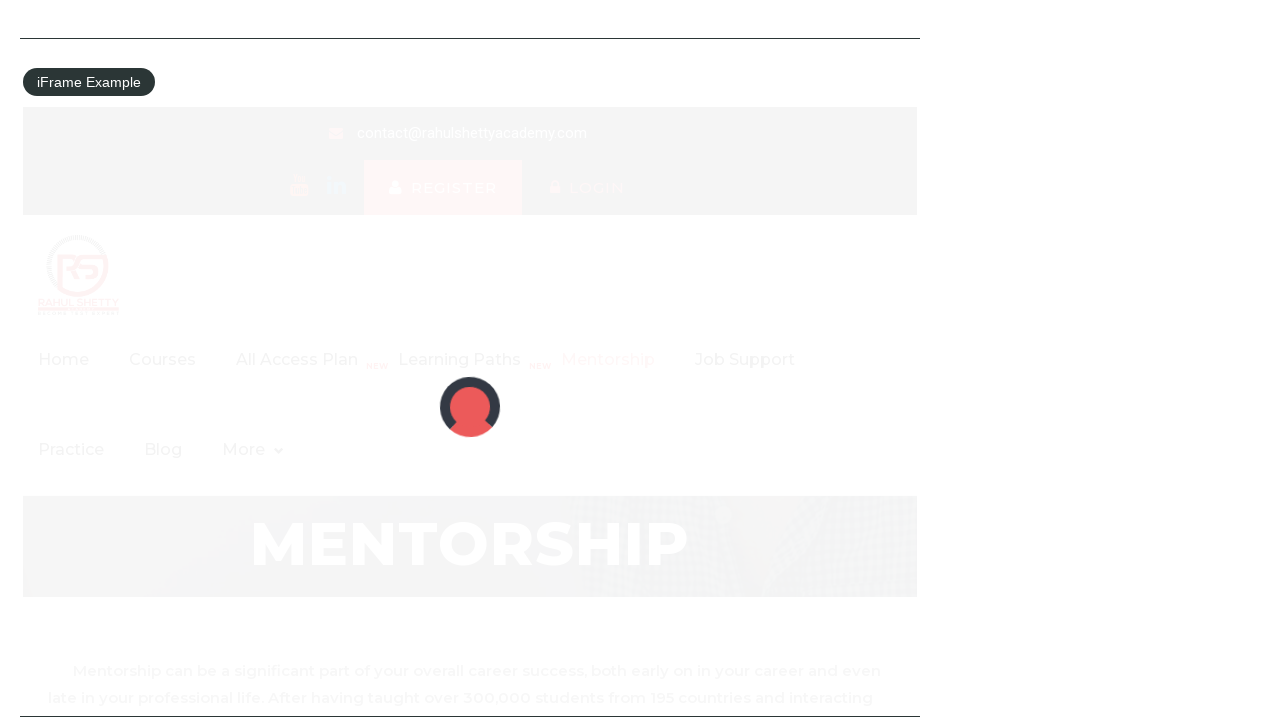

Waited for pricing title heading to appear in iframe
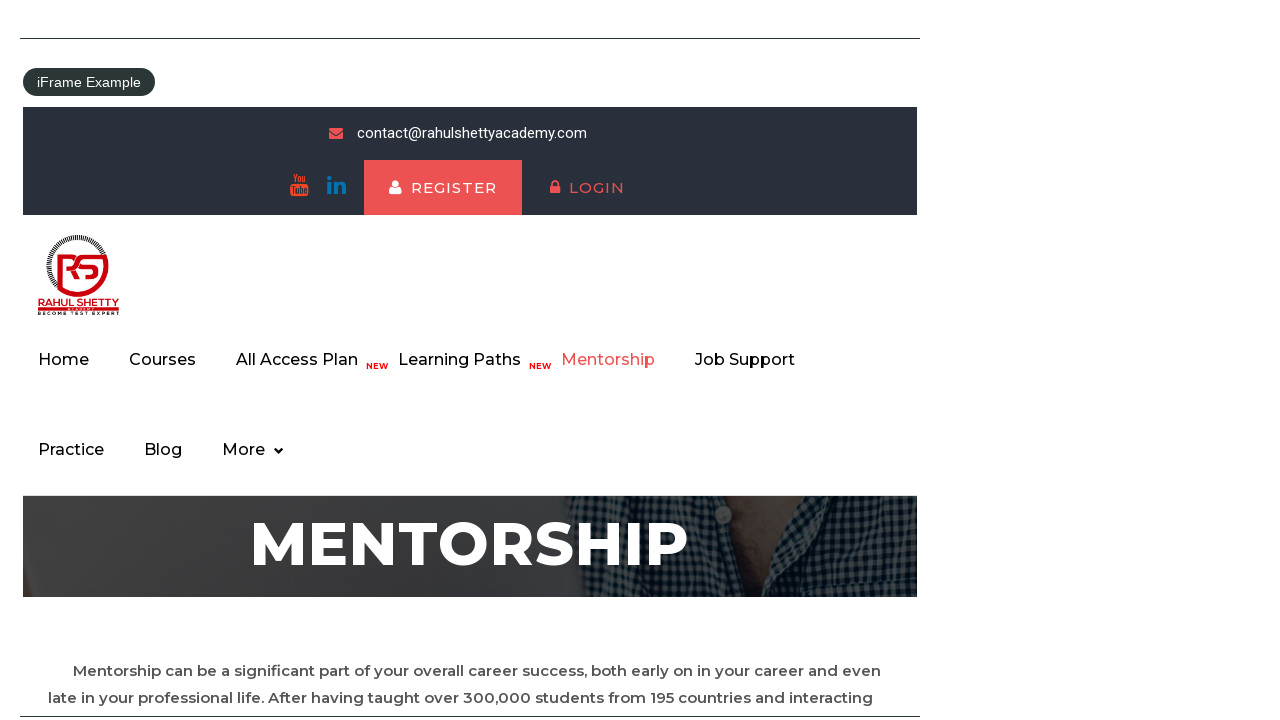

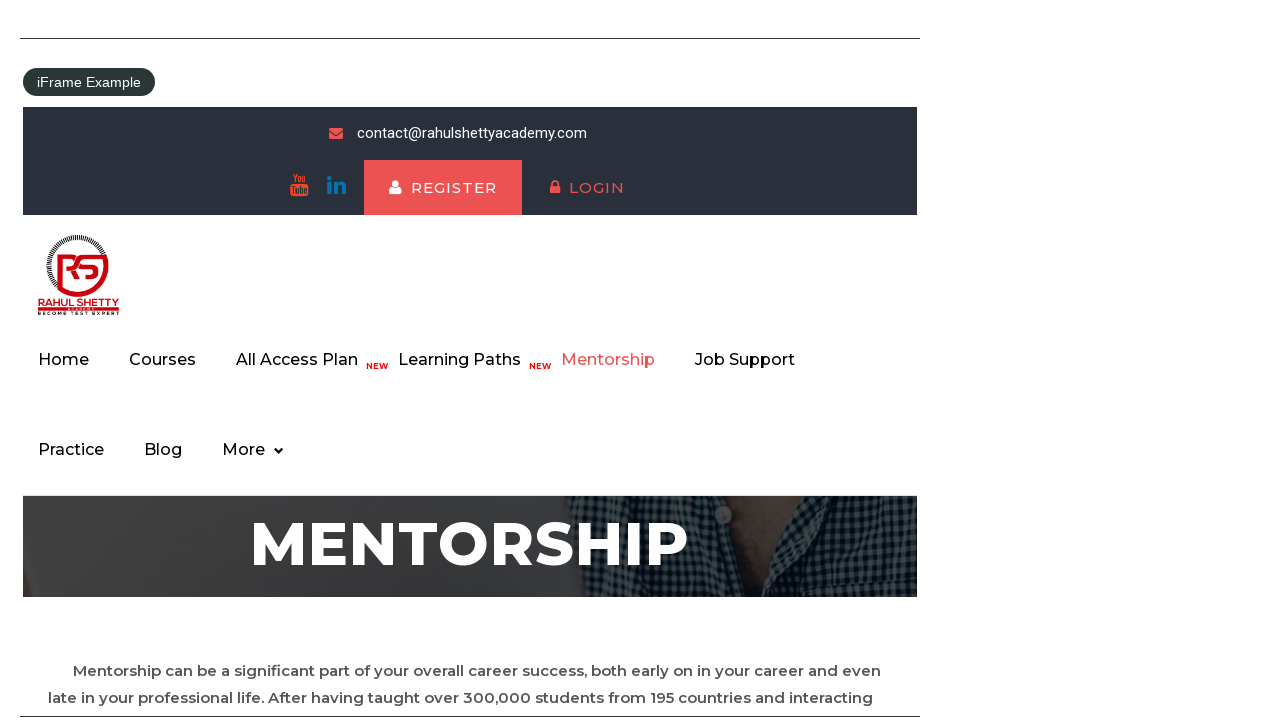